Tests un-marking items as complete by checking and then unchecking items

Starting URL: https://demo.playwright.dev/todomvc

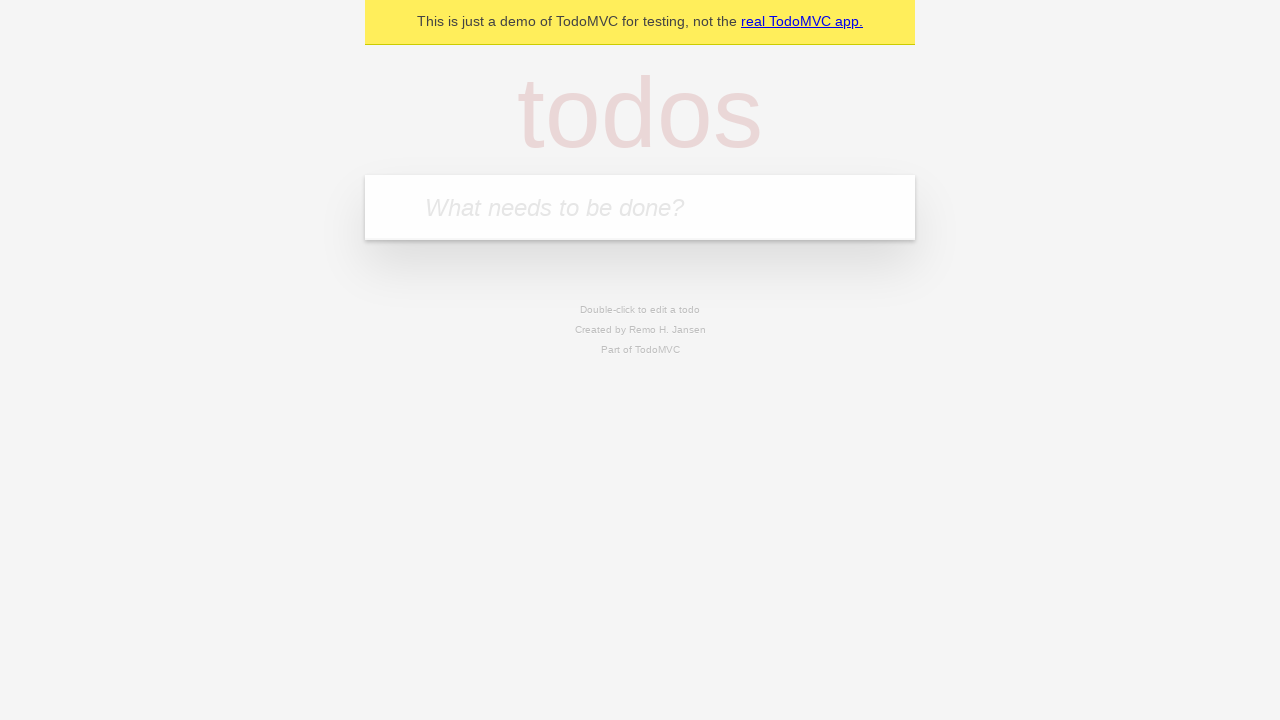

Filled new todo field with 'buy some cheese' on .new-todo
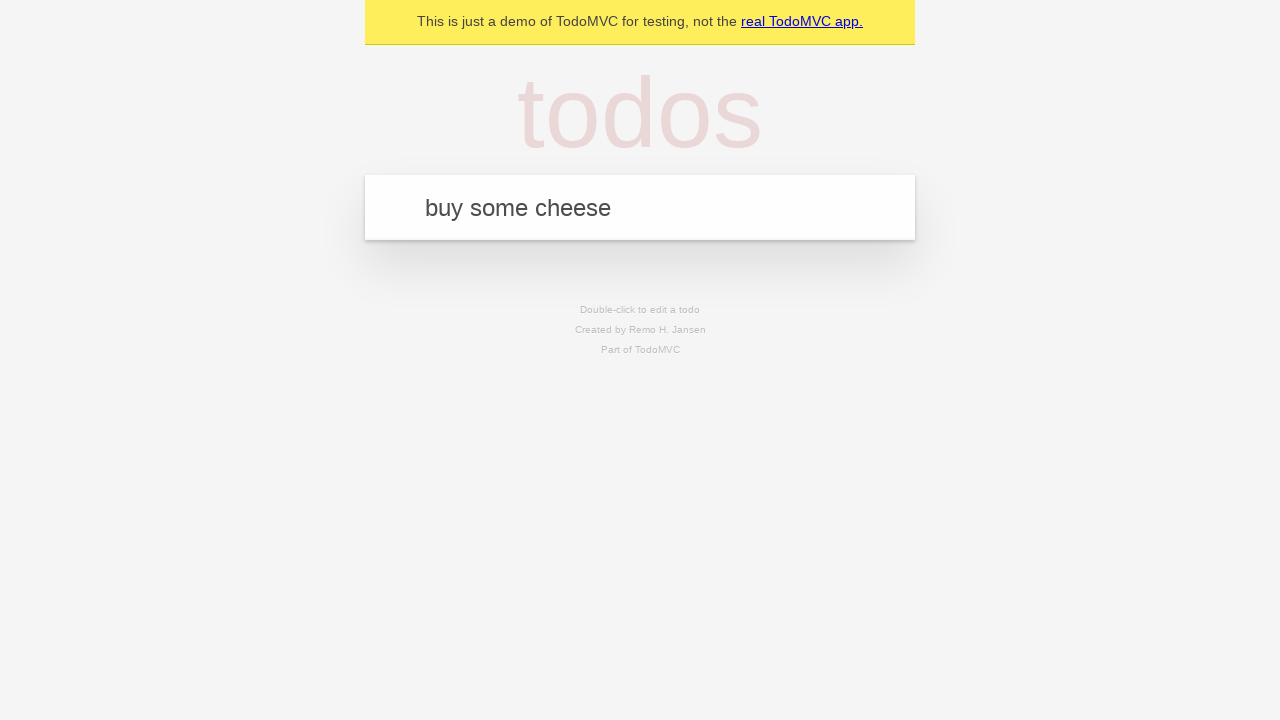

Pressed Enter to create first todo item on .new-todo
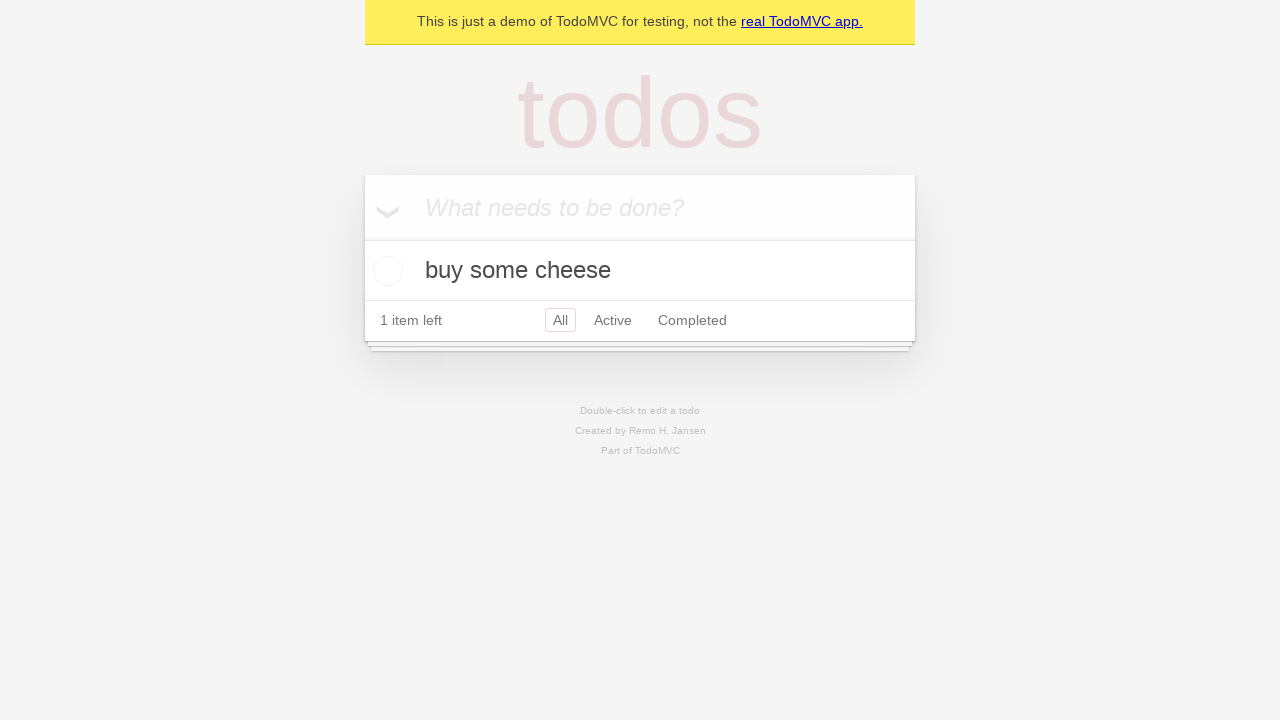

Filled new todo field with 'feed the cat' on .new-todo
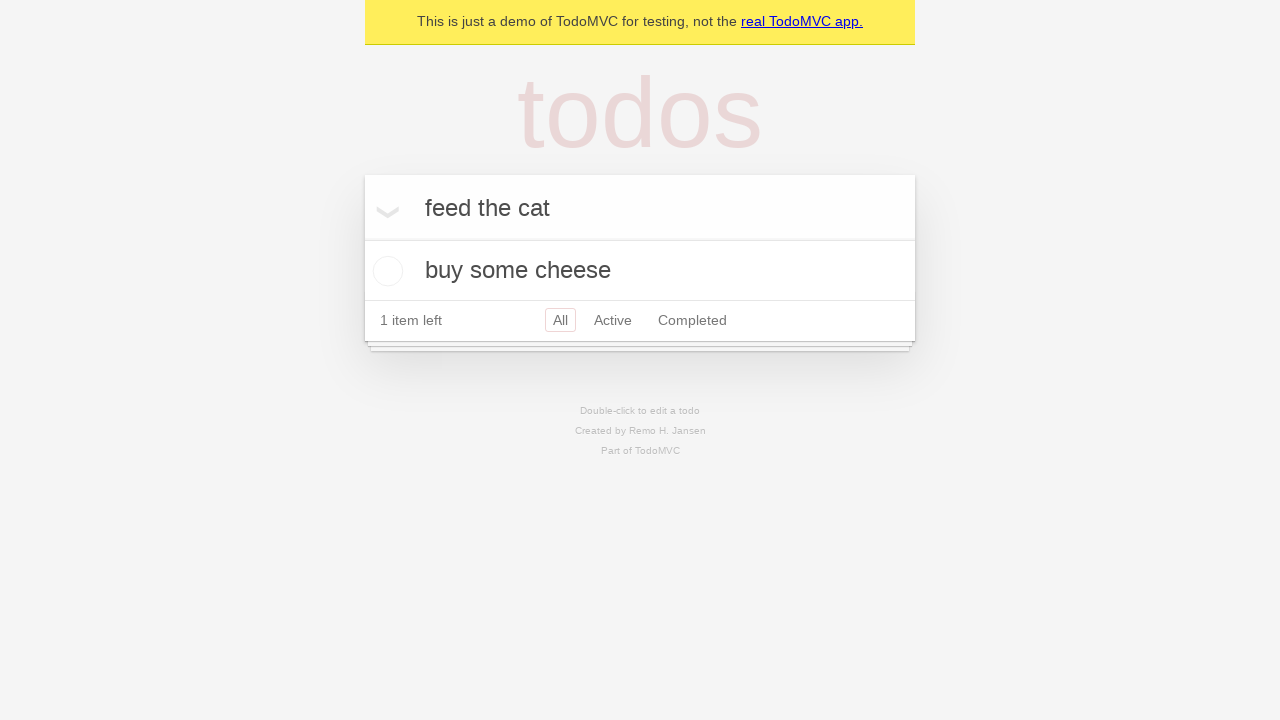

Pressed Enter to create second todo item on .new-todo
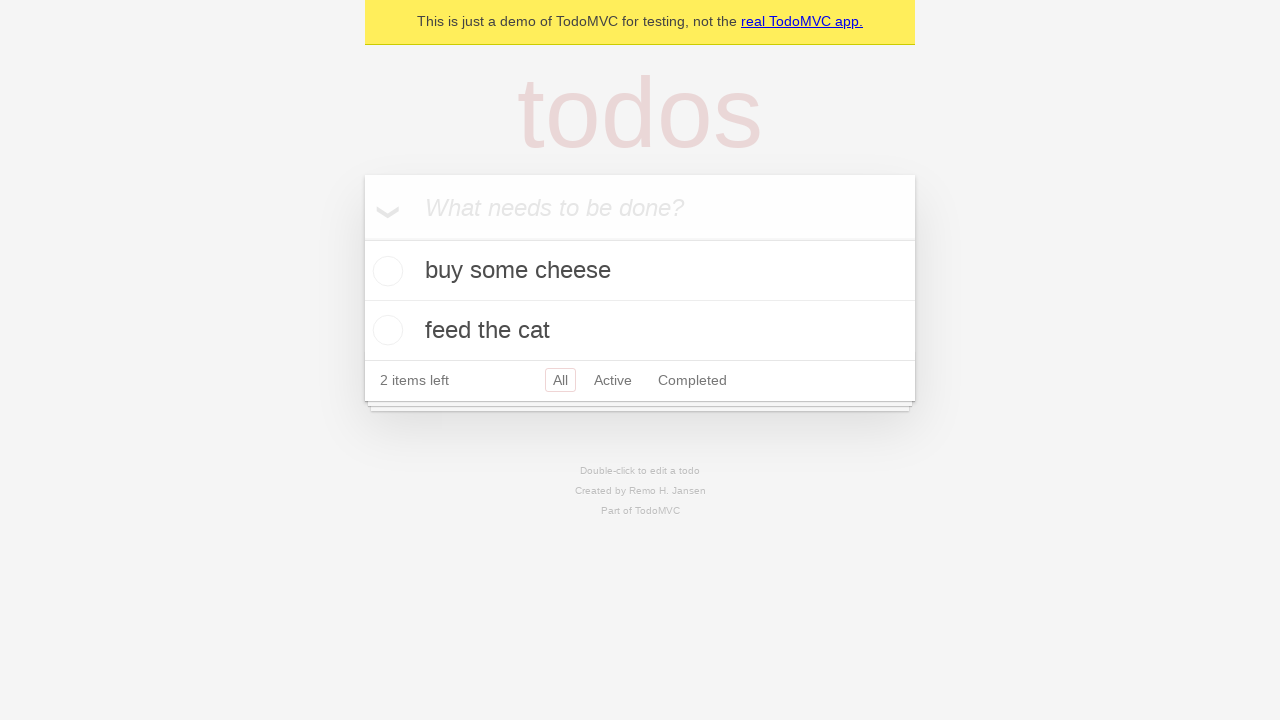

Waited for second todo item to appear in list
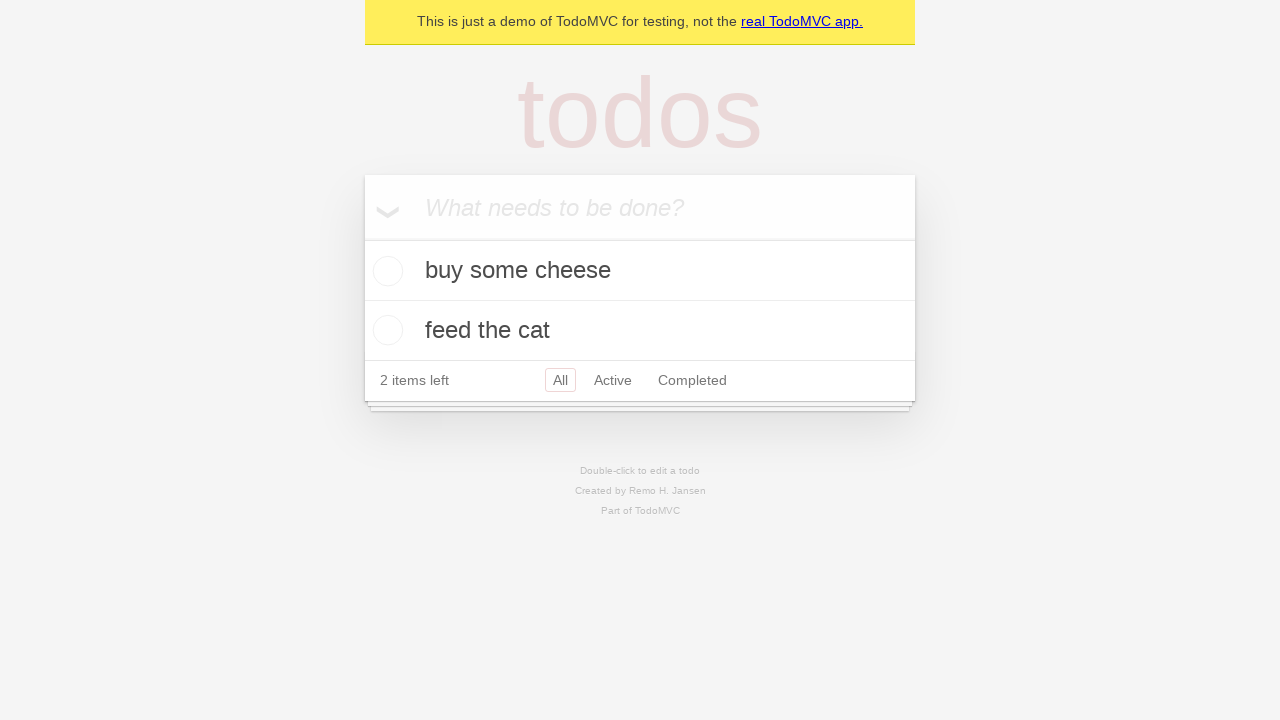

Checked first todo item as complete at (385, 271) on .todo-list li >> nth=0 >> .toggle
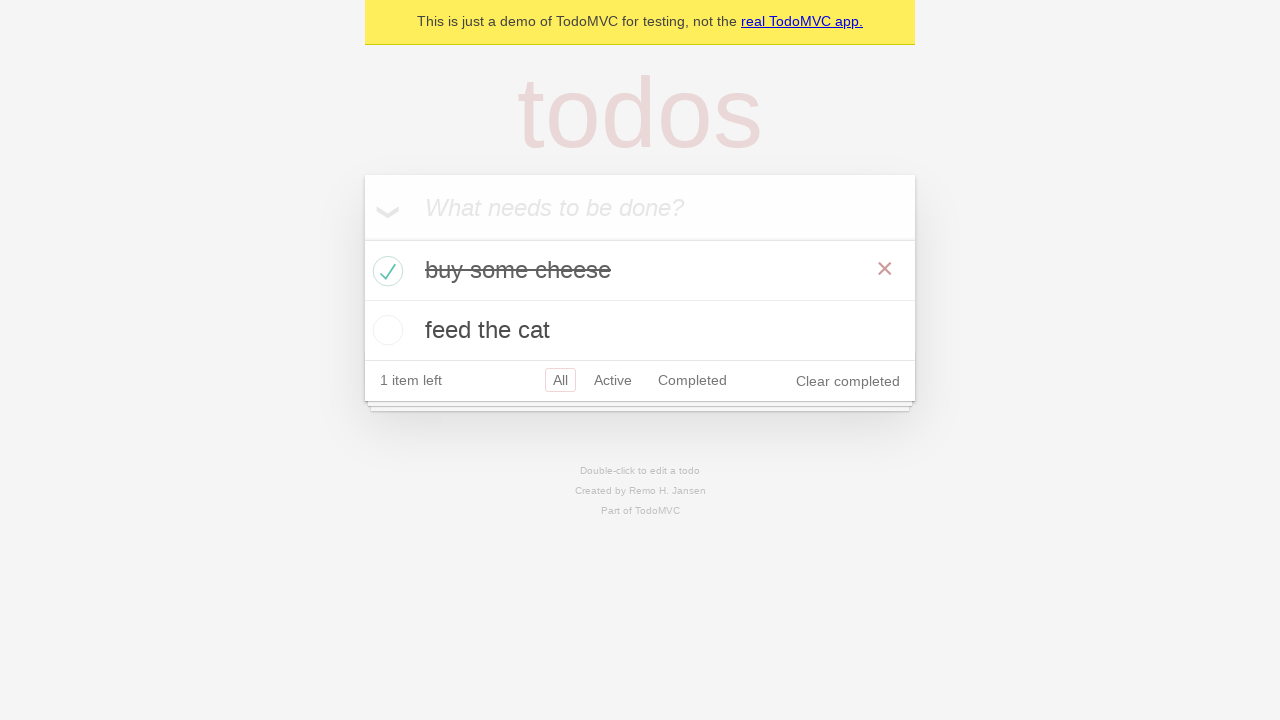

Unchecked first todo item to mark as incomplete at (385, 271) on .todo-list li >> nth=0 >> .toggle
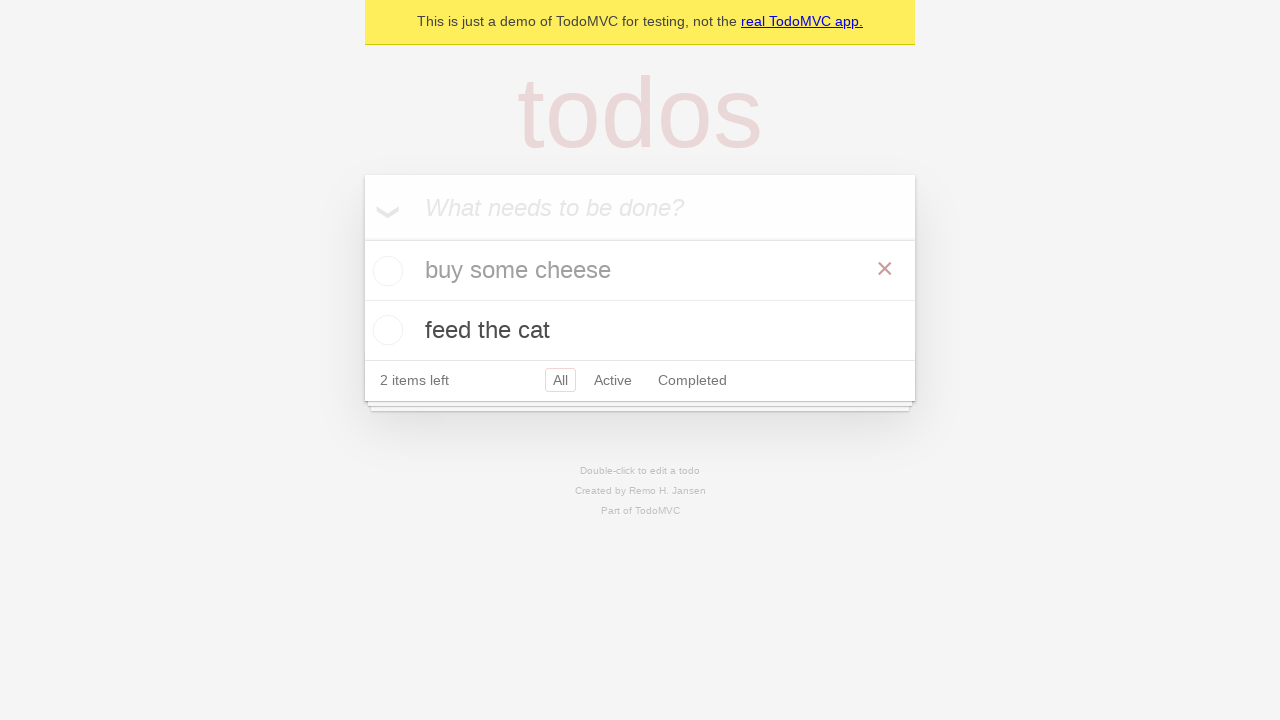

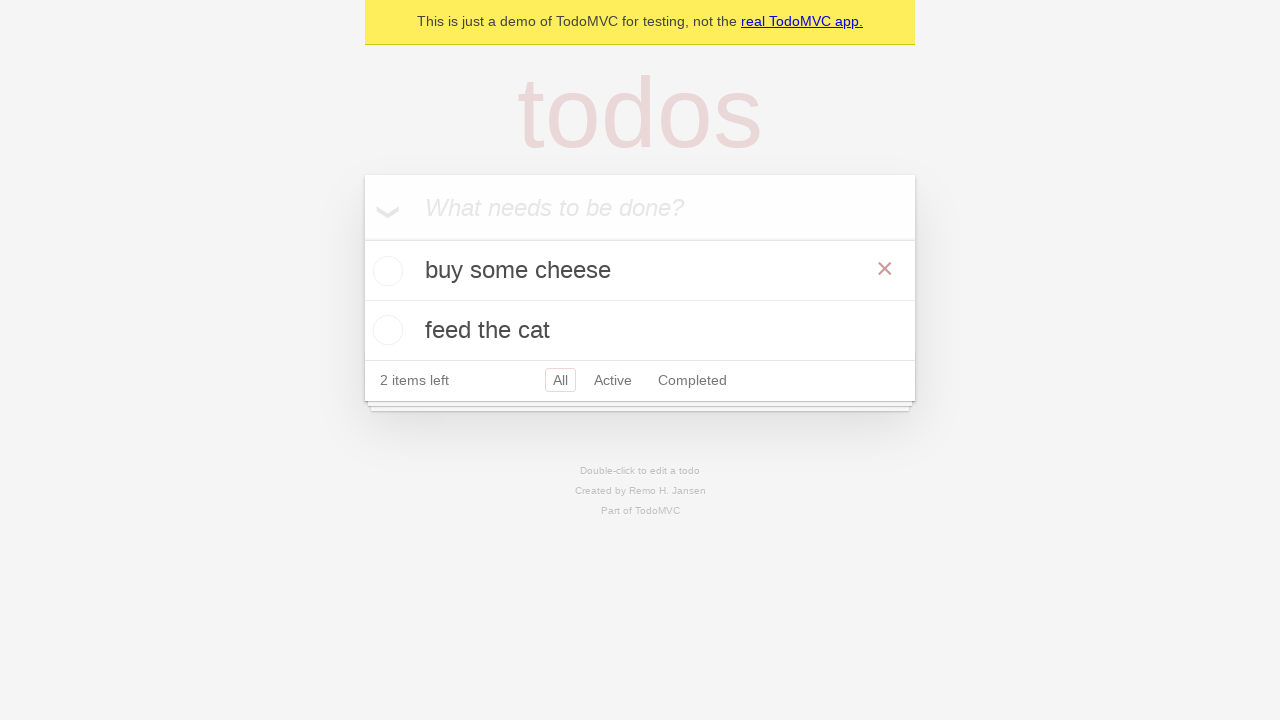